Tests that edits are saved when the input field loses focus (blur event)

Starting URL: https://demo.playwright.dev/todomvc

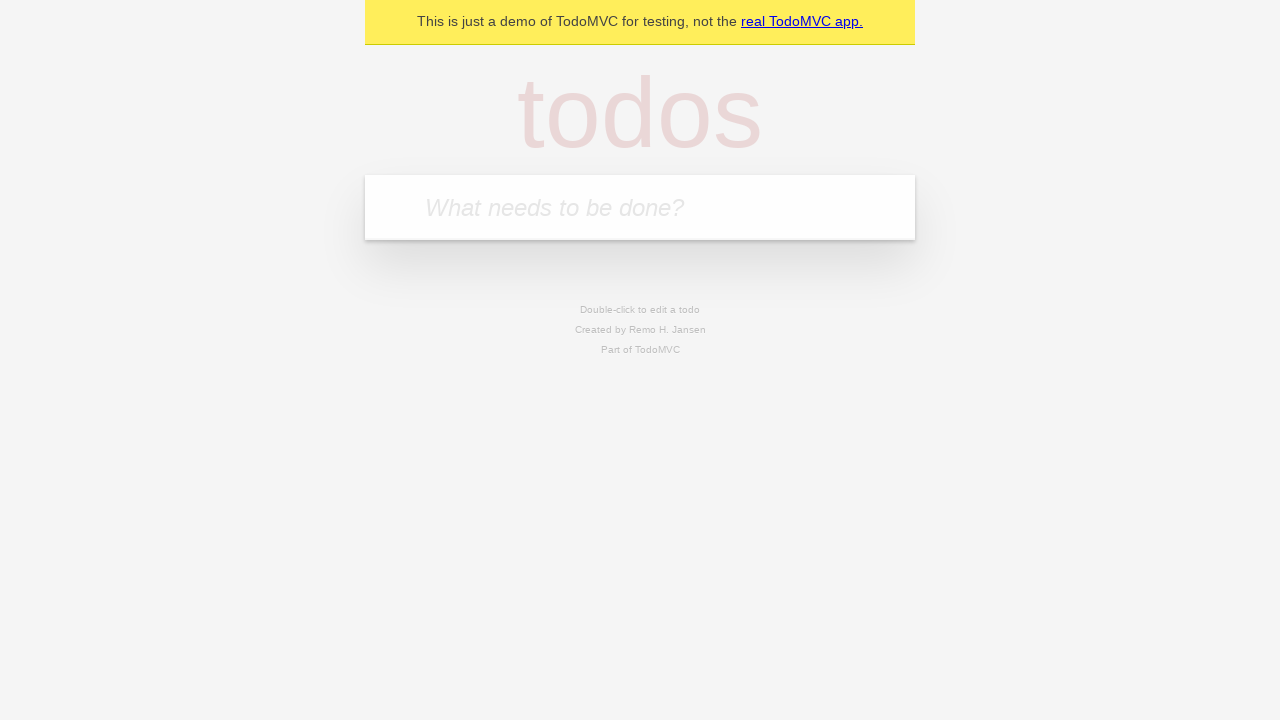

Filled new todo input with 'buy some cheese' on internal:attr=[placeholder="What needs to be done?"i]
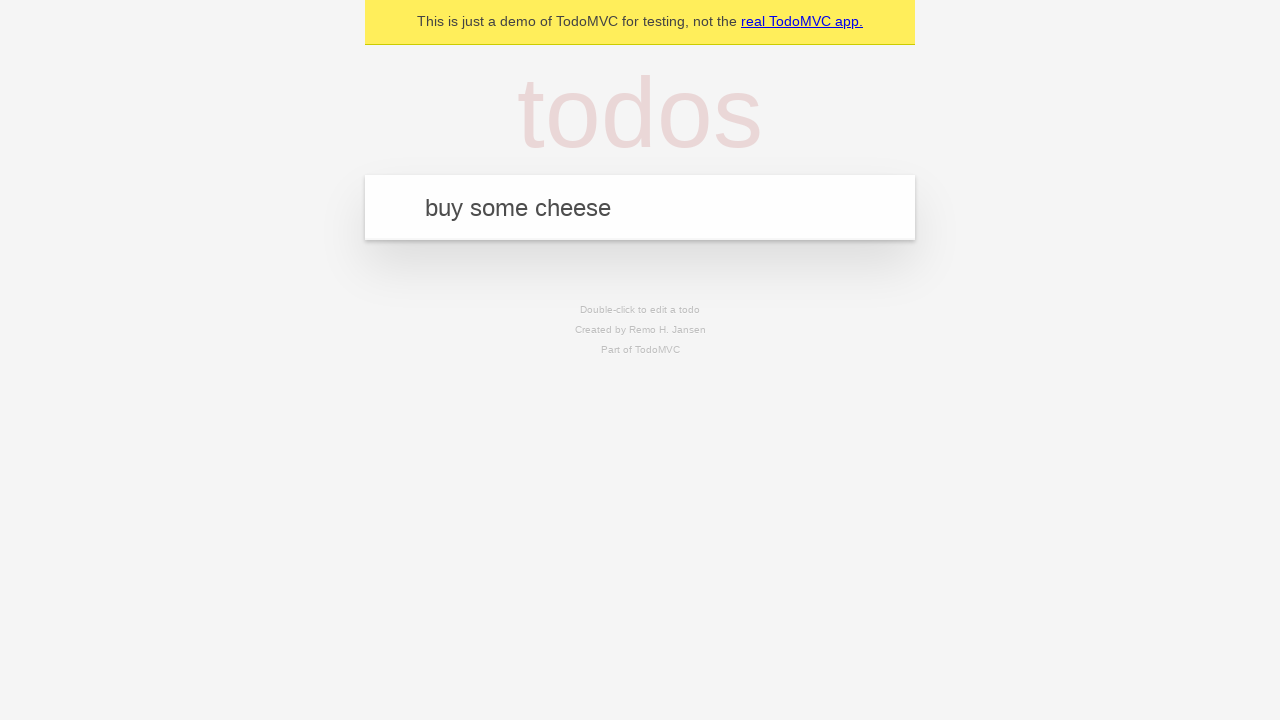

Pressed Enter to create todo 'buy some cheese' on internal:attr=[placeholder="What needs to be done?"i]
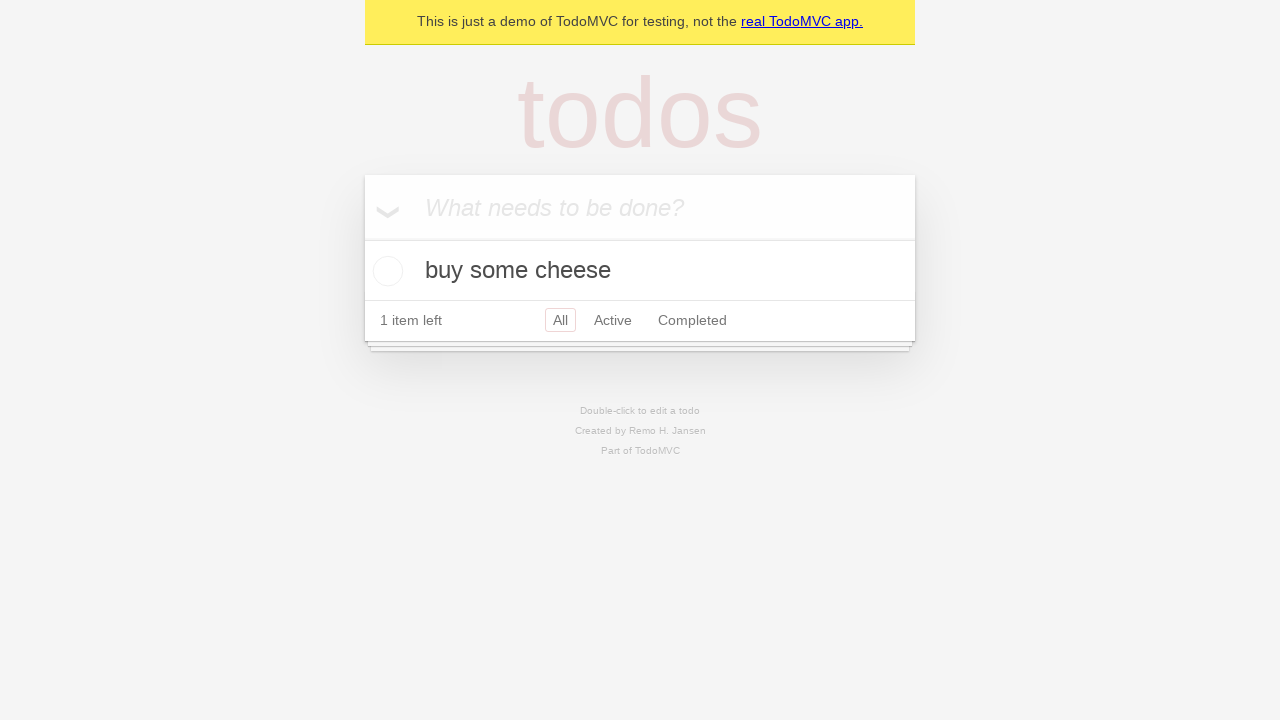

Filled new todo input with 'feed the cat' on internal:attr=[placeholder="What needs to be done?"i]
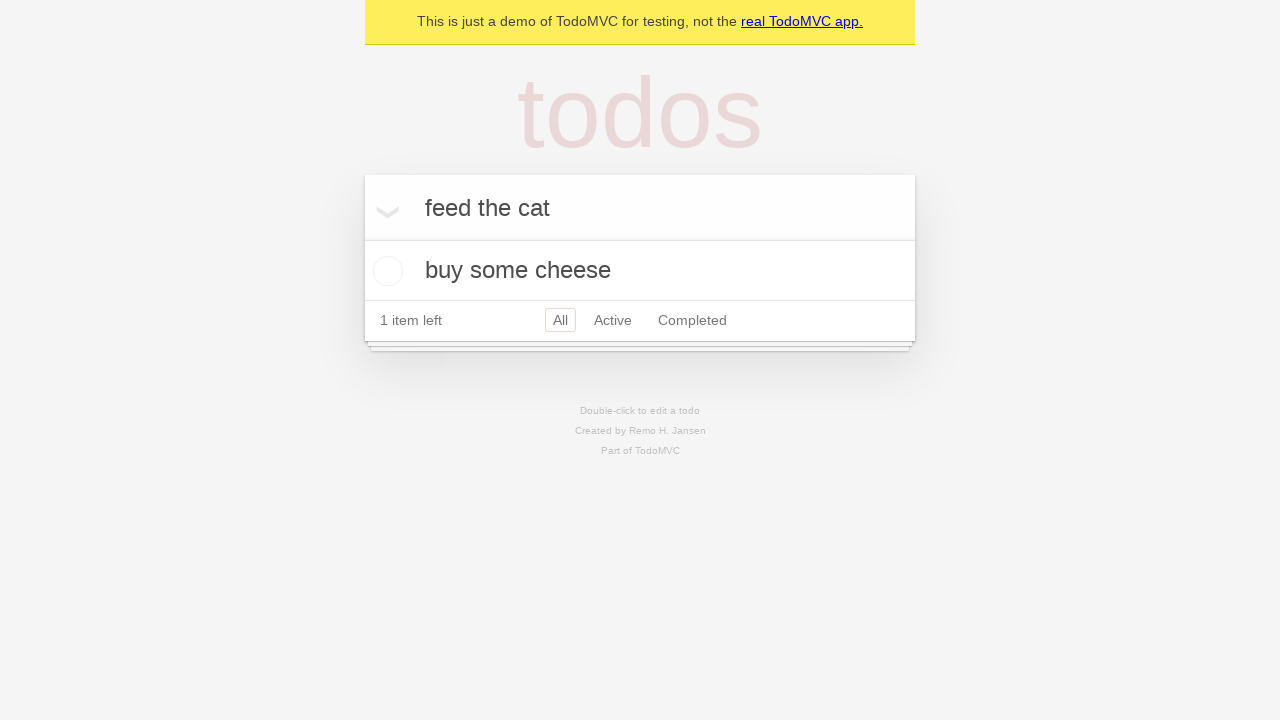

Pressed Enter to create todo 'feed the cat' on internal:attr=[placeholder="What needs to be done?"i]
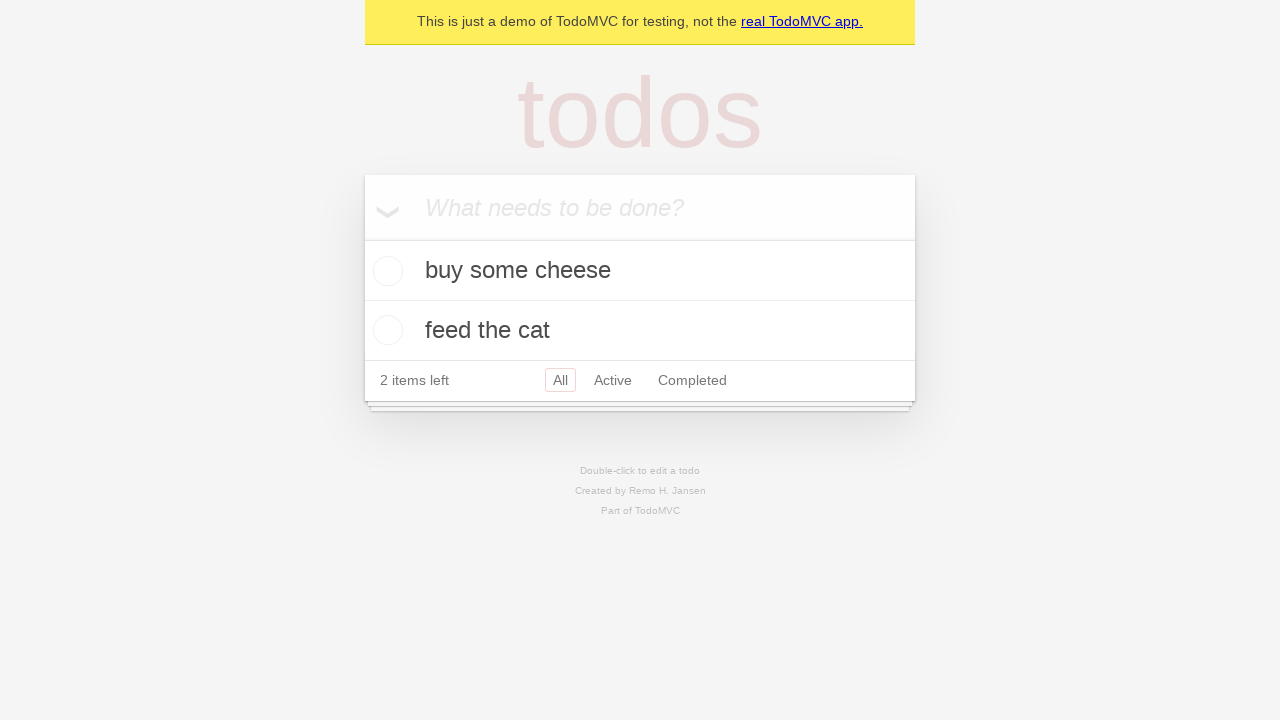

Filled new todo input with 'book a doctors appointment' on internal:attr=[placeholder="What needs to be done?"i]
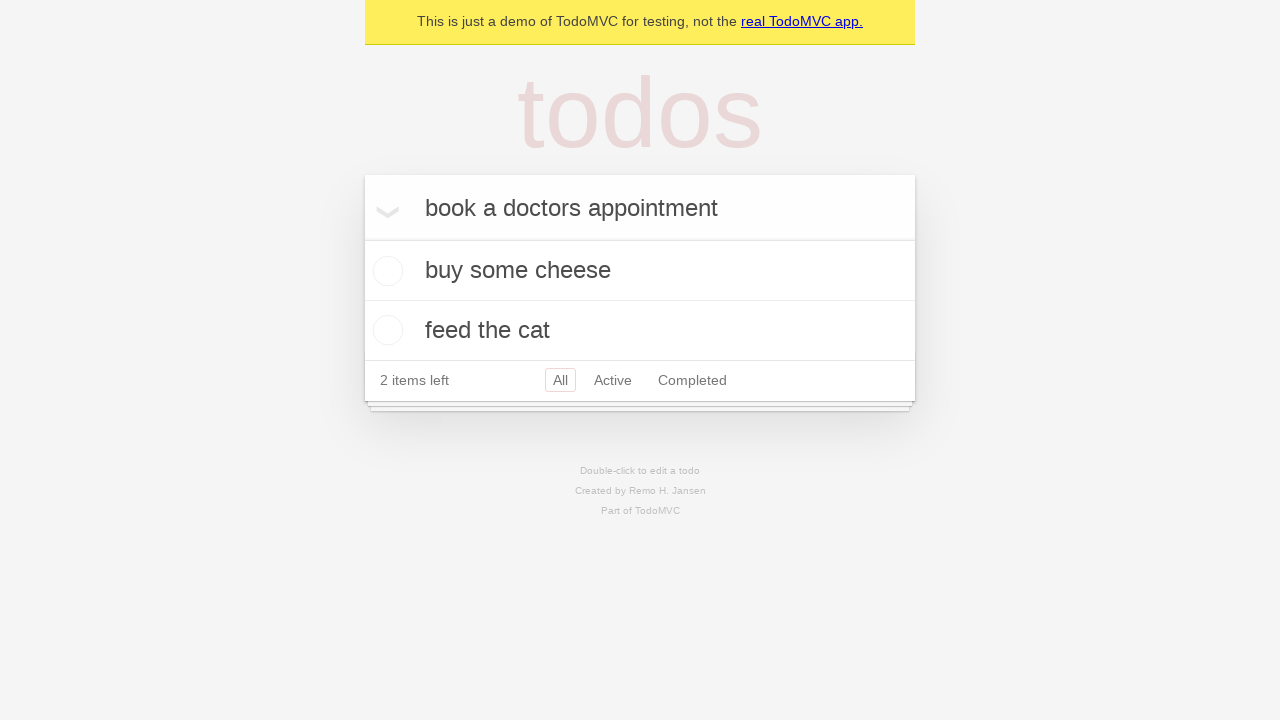

Pressed Enter to create todo 'book a doctors appointment' on internal:attr=[placeholder="What needs to be done?"i]
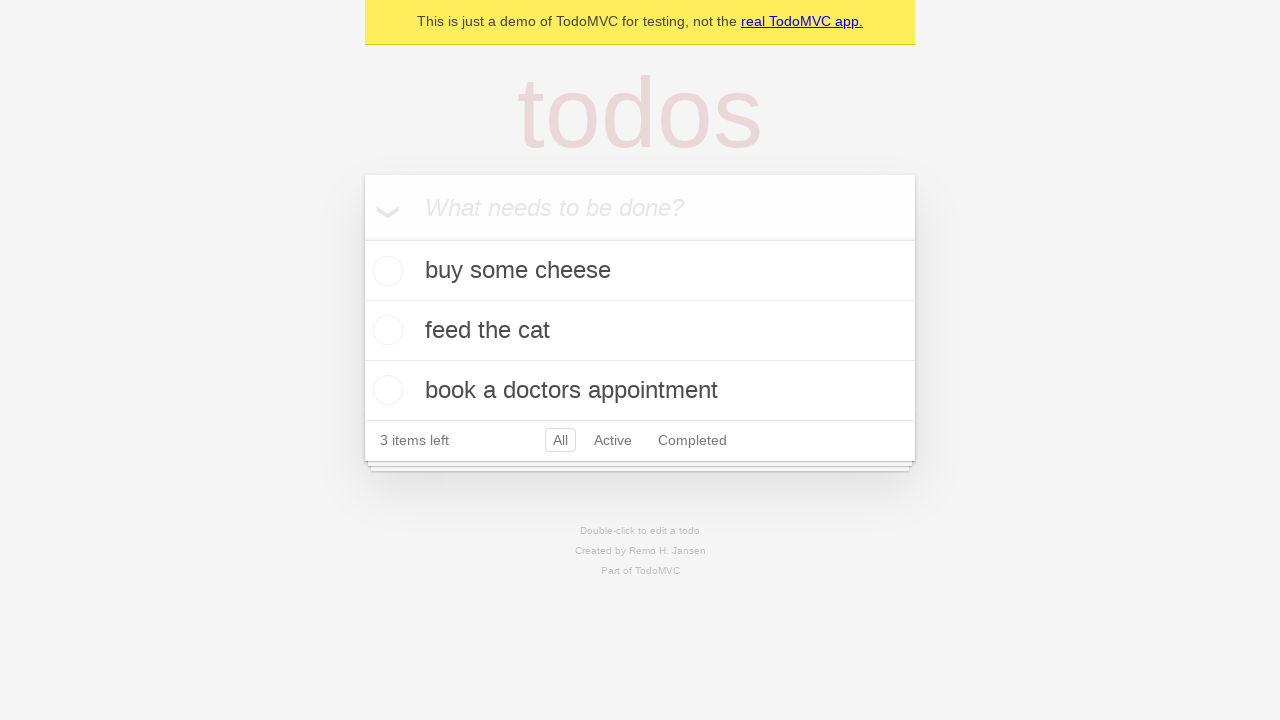

Waited for all 3 todos to be created
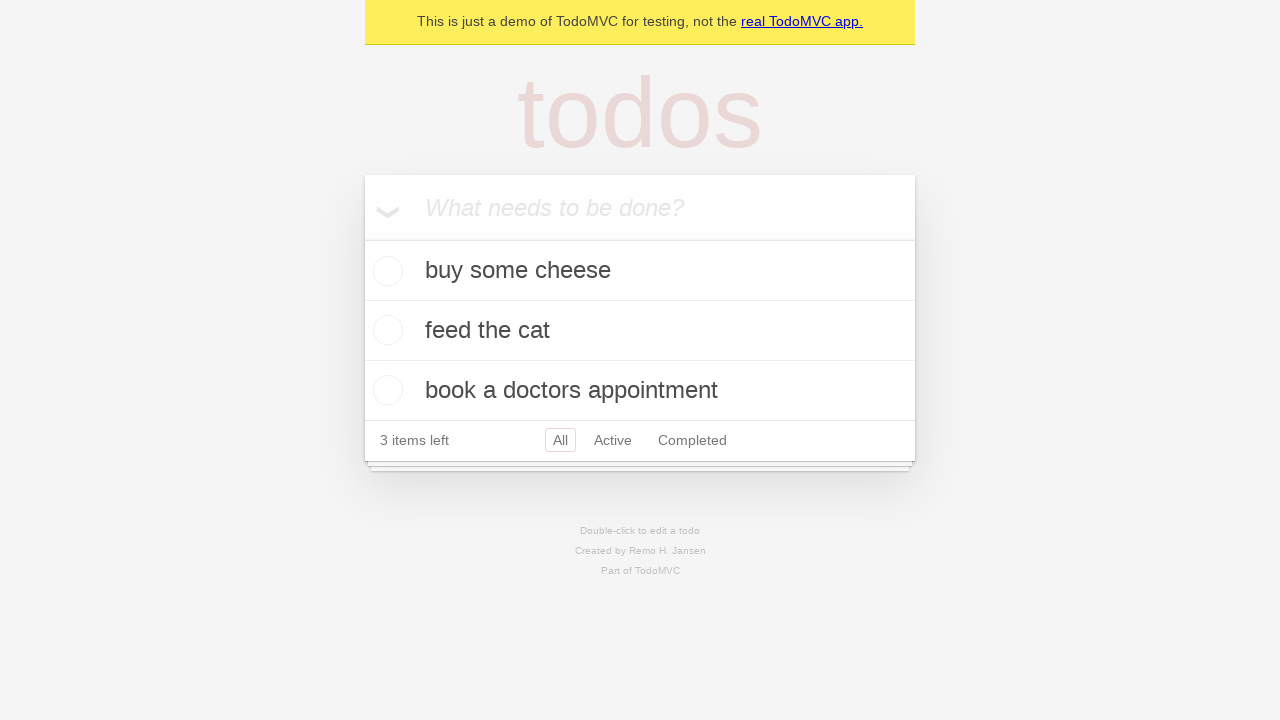

Double-clicked second todo to enter edit mode at (640, 331) on internal:testid=[data-testid="todo-item"s] >> nth=1
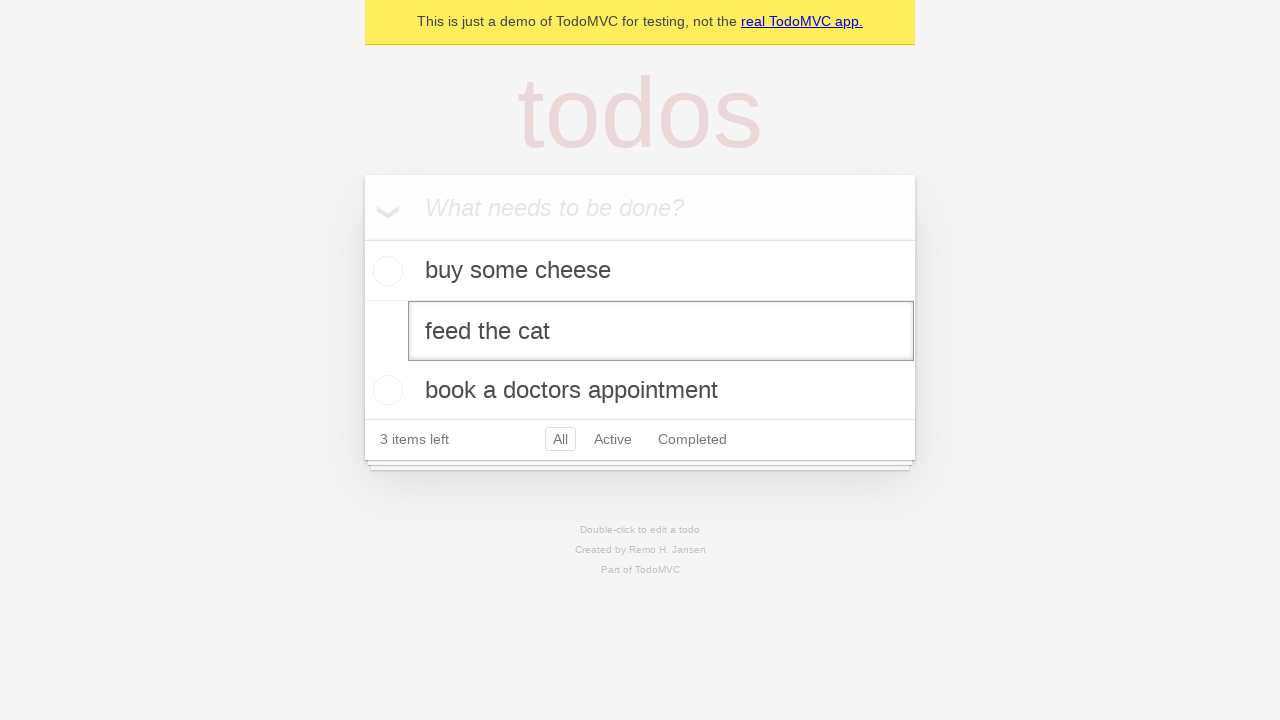

Filled edit input with new text 'buy some sausages' on internal:testid=[data-testid="todo-item"s] >> nth=1 >> internal:role=textbox[nam
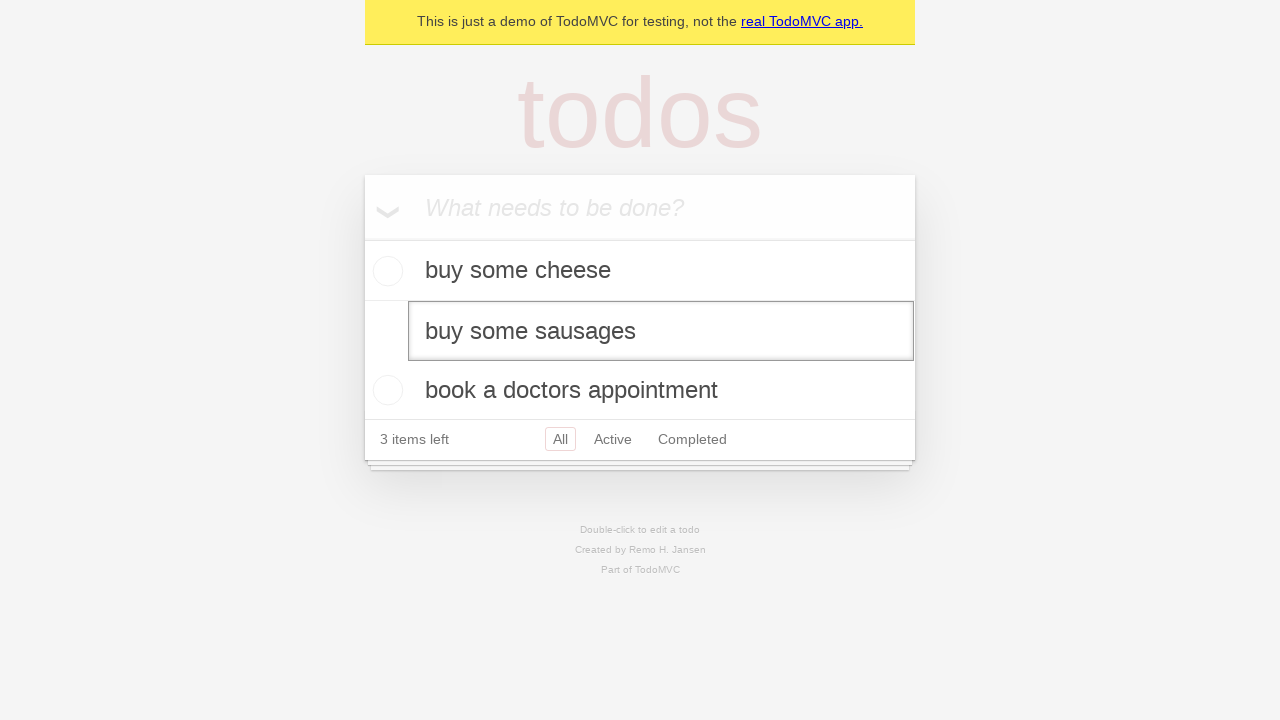

Dispatched blur event on edit input to trigger save
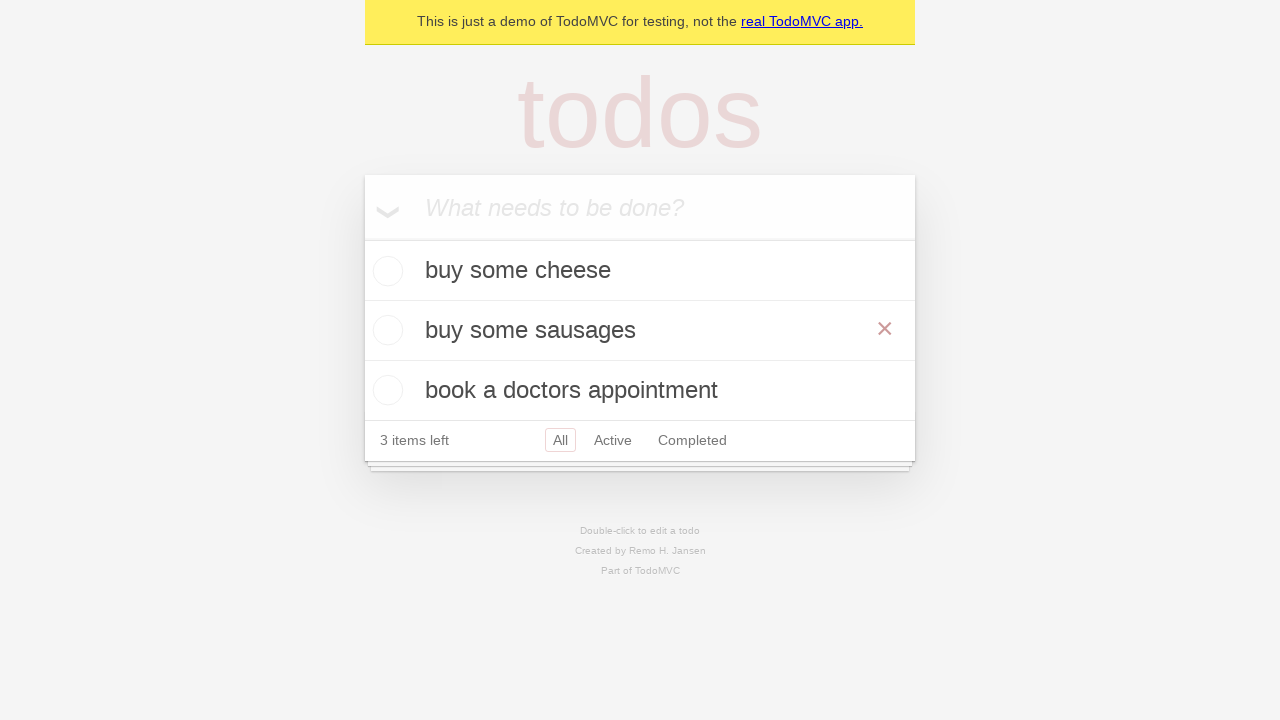

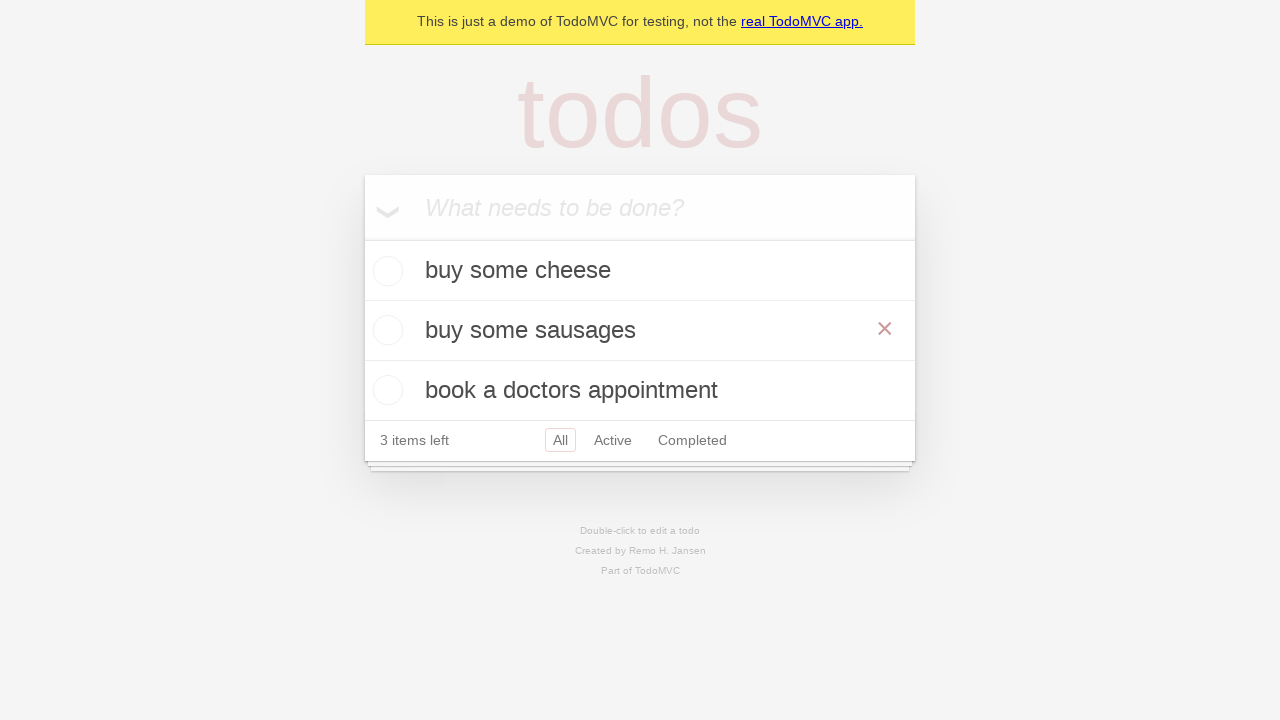